Navigates to Flipkart homepage using normal page load strategy

Starting URL: https://www.flipkart.com/

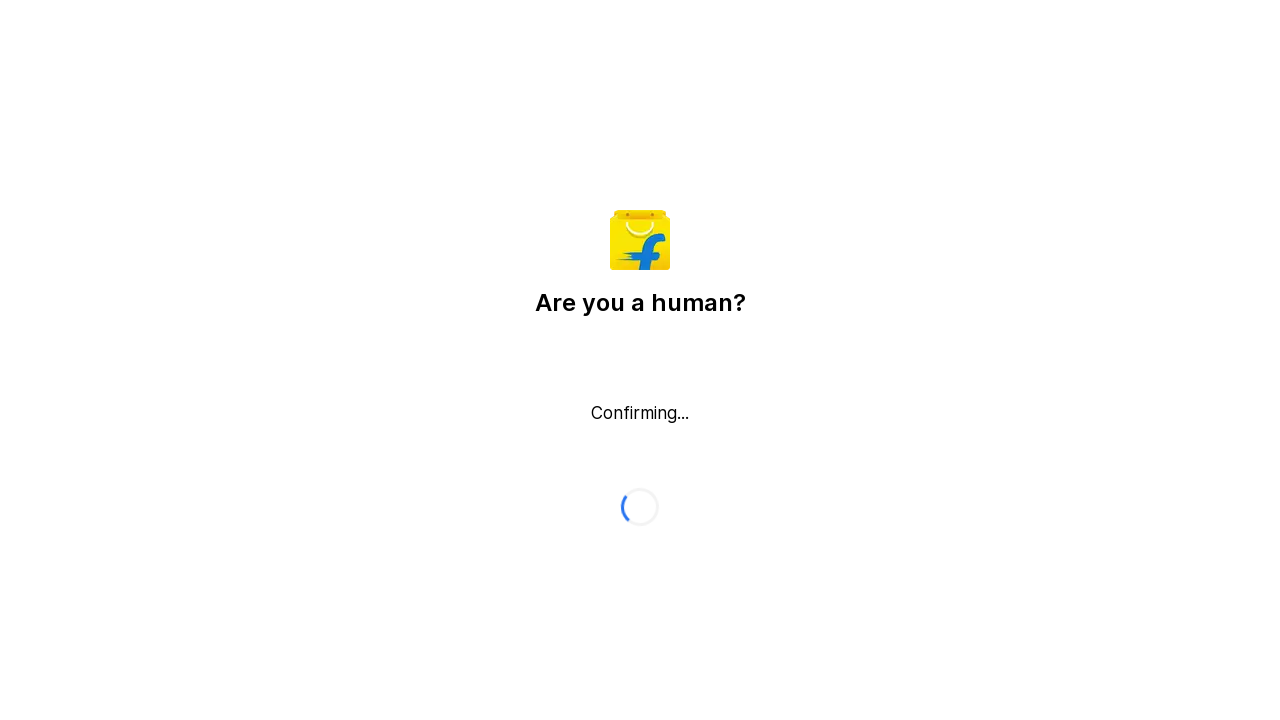

Navigated to Flipkart homepage using normal page load strategy
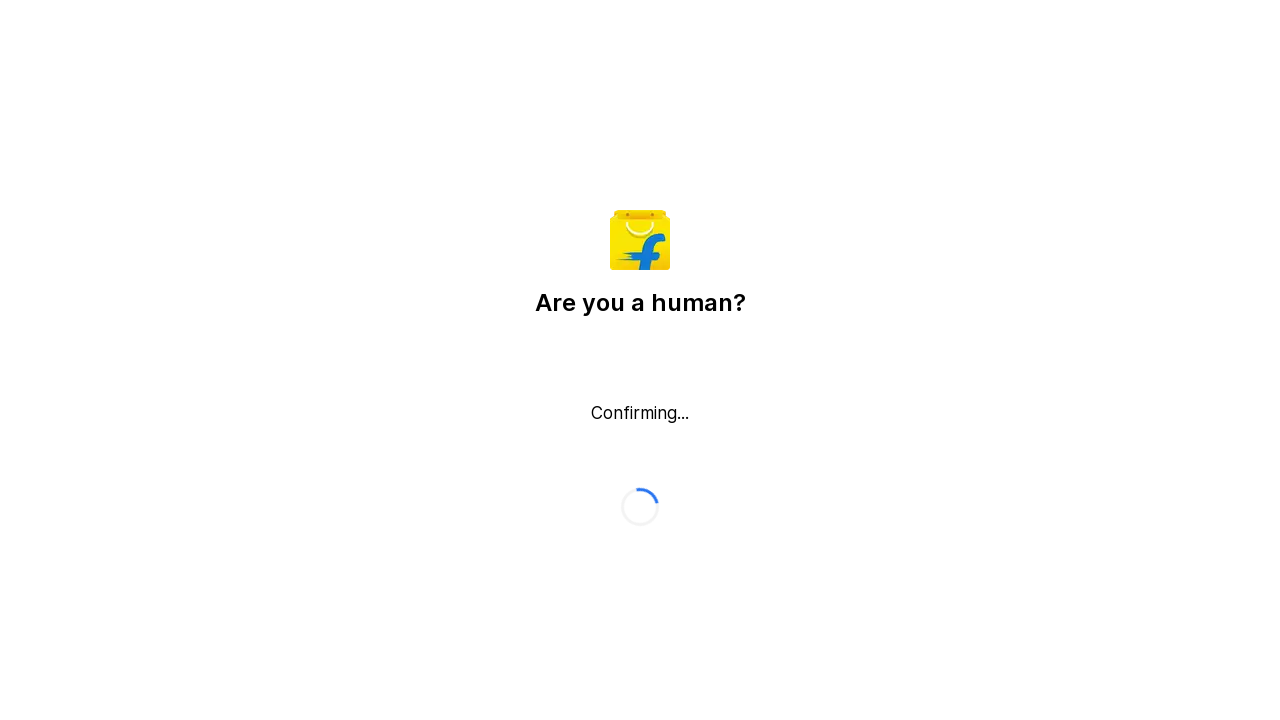

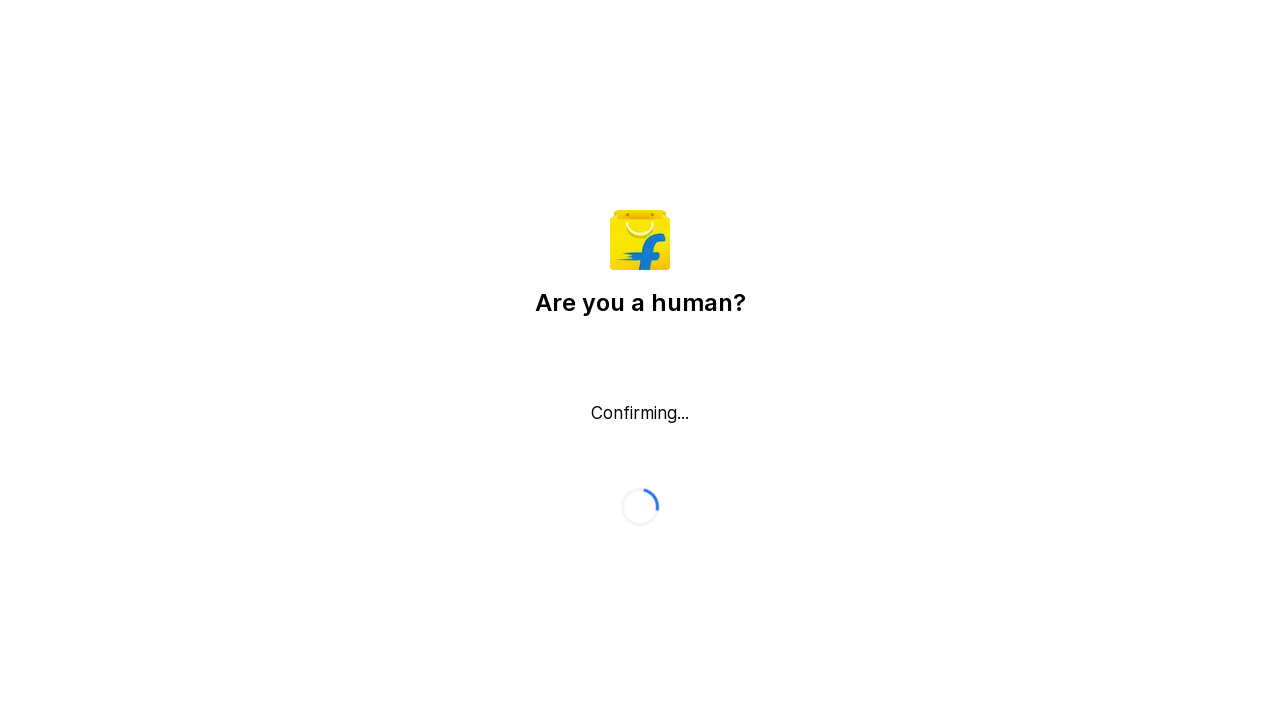